Tests that clicking "Clear completed" removes completed items from the list

Starting URL: https://demo.playwright.dev/todomvc

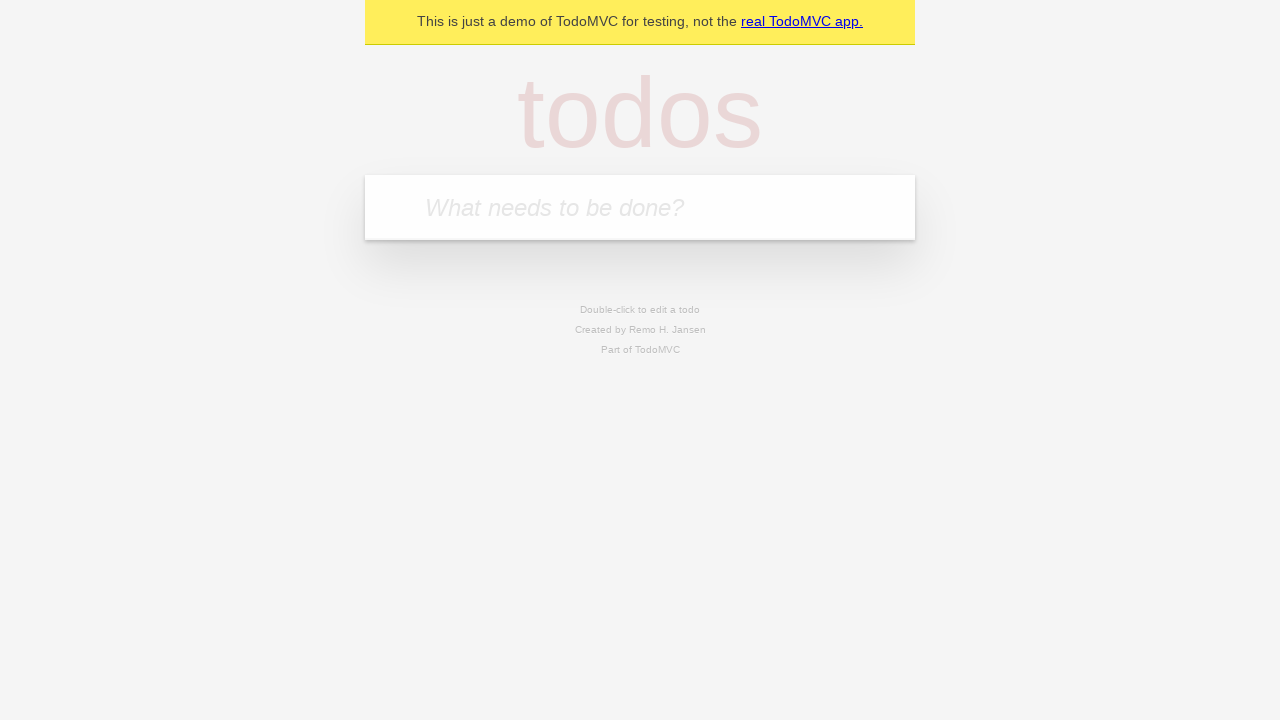

Filled todo input with 'watch monty python' on internal:attr=[placeholder="What needs to be done?"i]
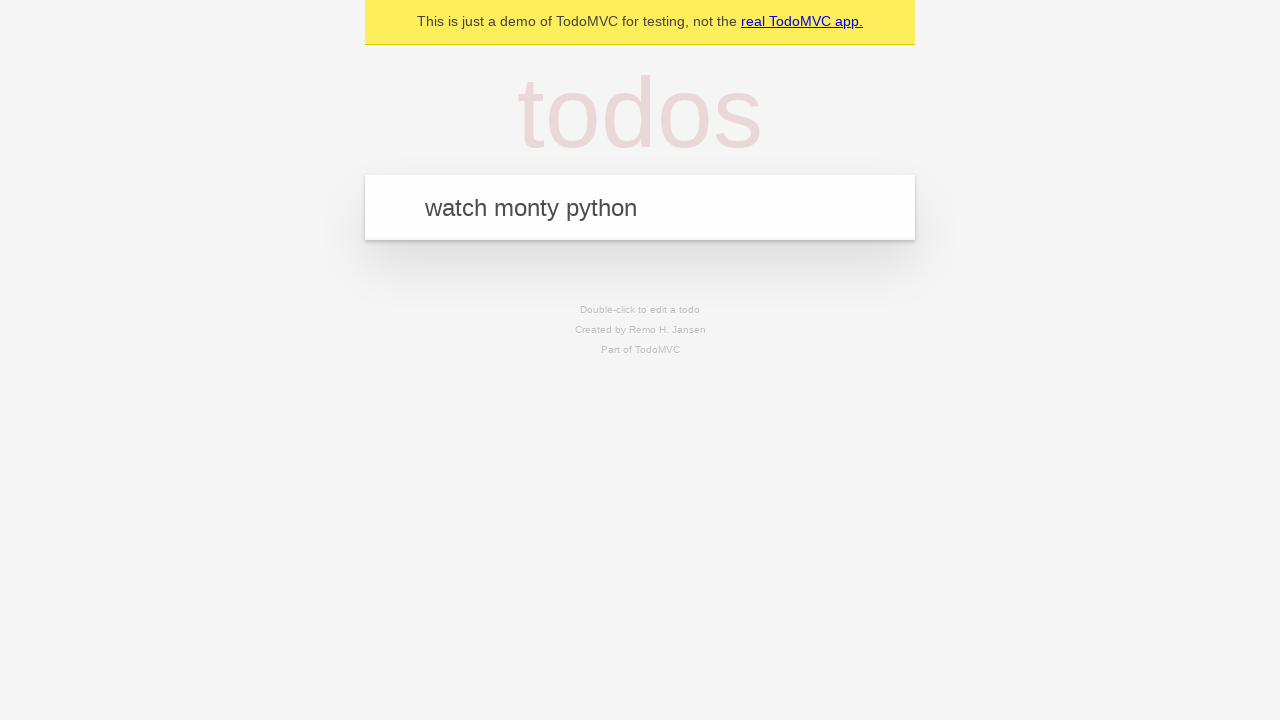

Pressed Enter to add todo 'watch monty python' to the list on internal:attr=[placeholder="What needs to be done?"i]
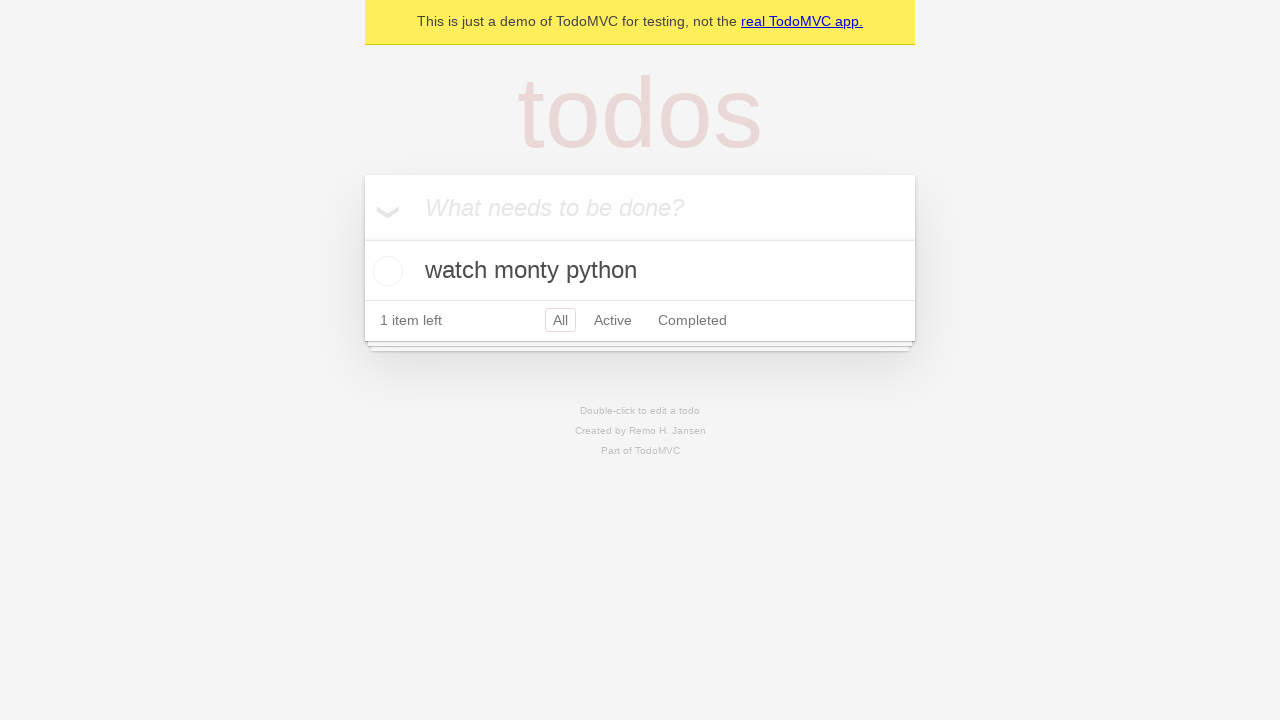

Filled todo input with 'feed the cat' on internal:attr=[placeholder="What needs to be done?"i]
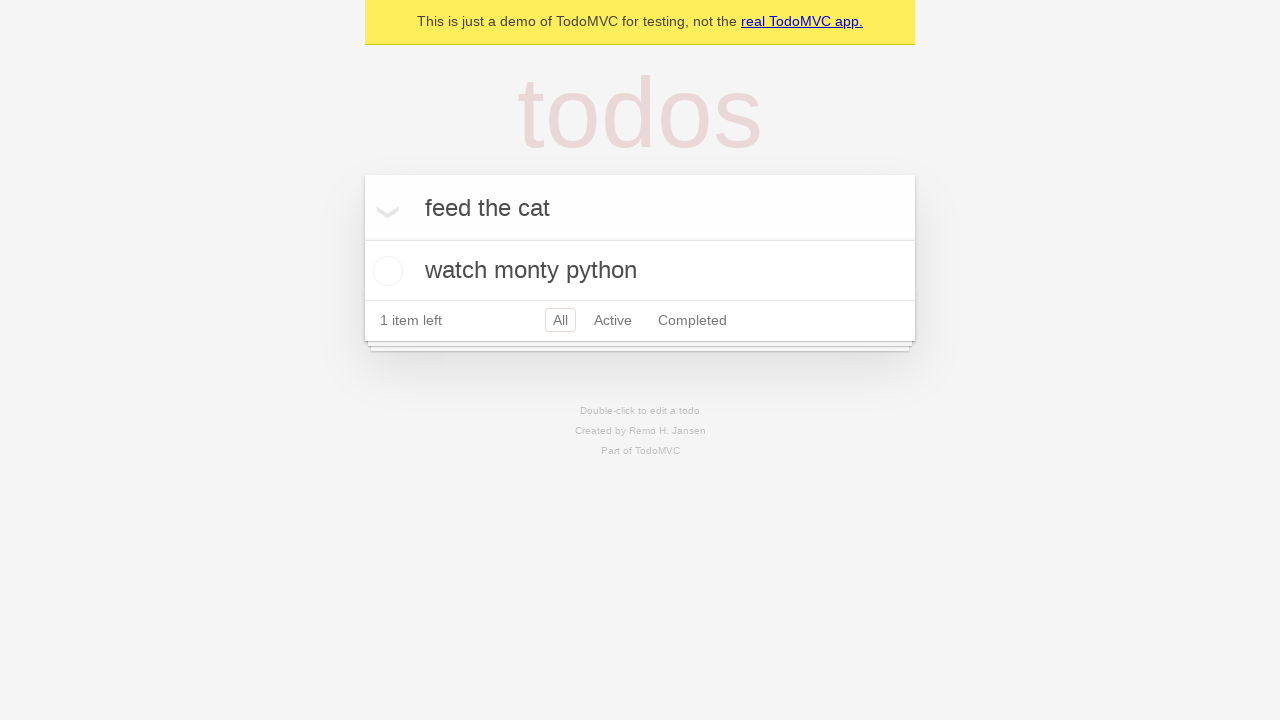

Pressed Enter to add todo 'feed the cat' to the list on internal:attr=[placeholder="What needs to be done?"i]
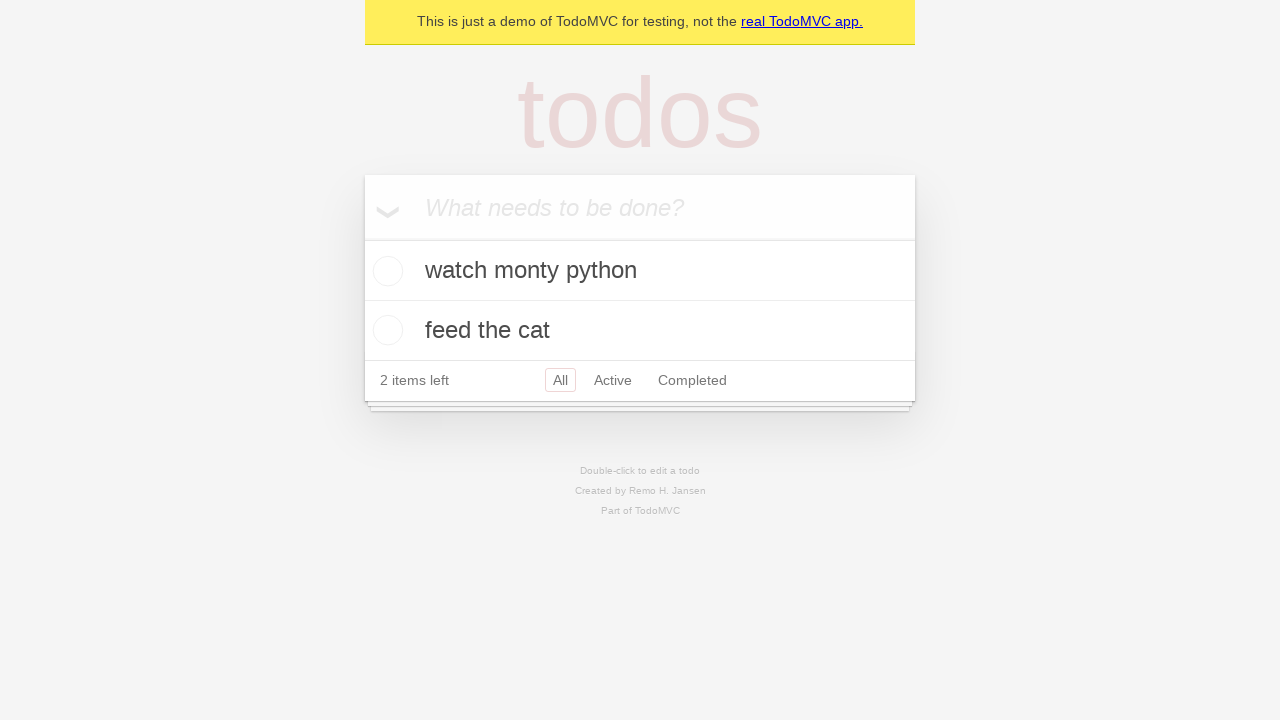

Filled todo input with 'book a doctors appointment' on internal:attr=[placeholder="What needs to be done?"i]
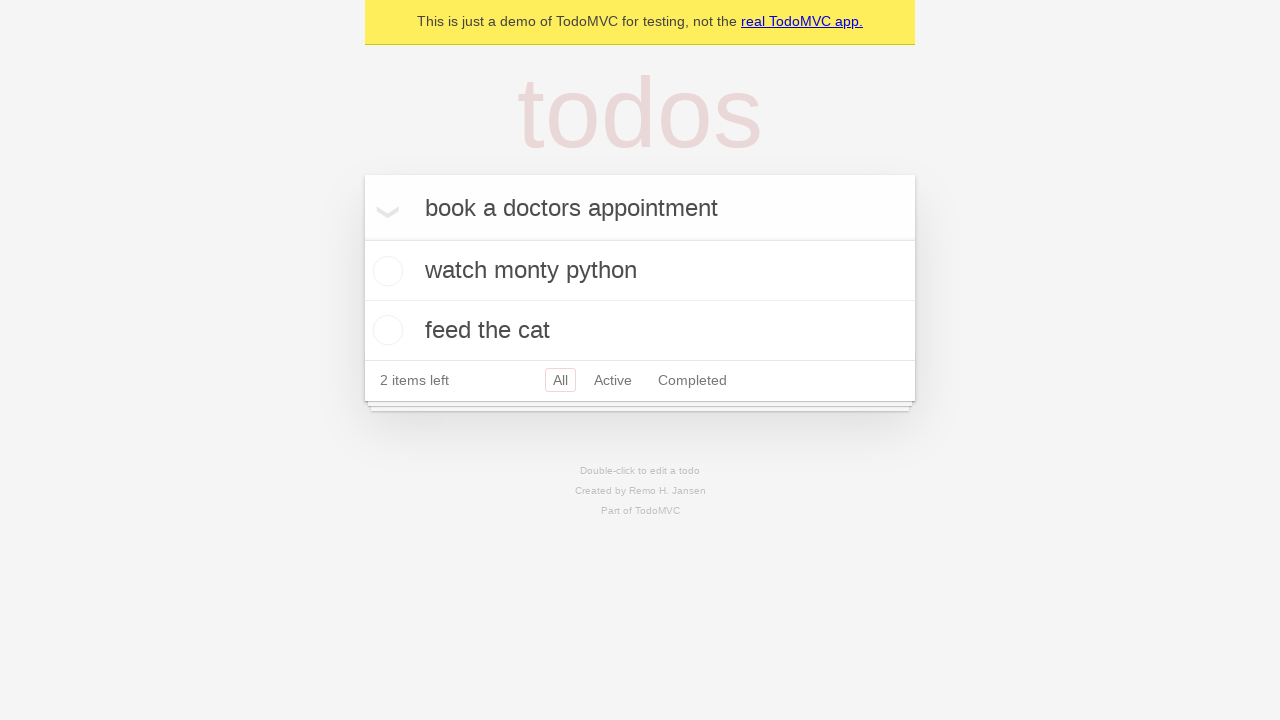

Pressed Enter to add todo 'book a doctors appointment' to the list on internal:attr=[placeholder="What needs to be done?"i]
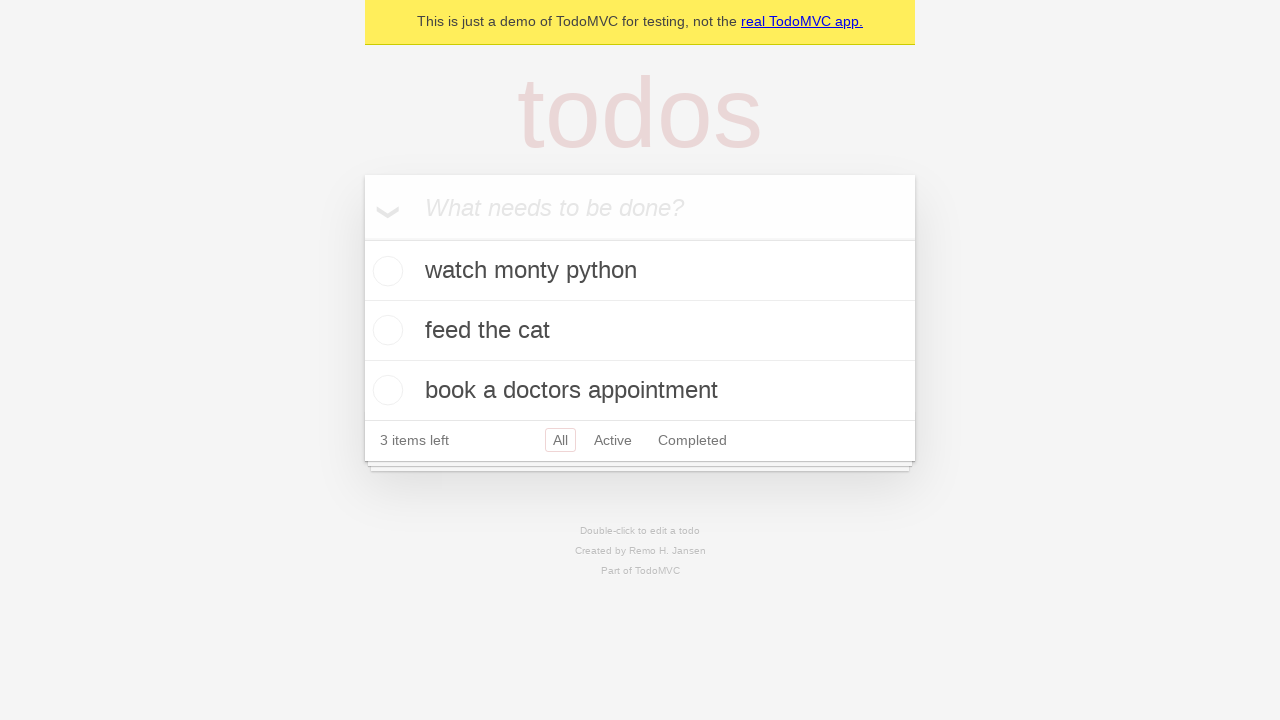

Located all todo items on the page
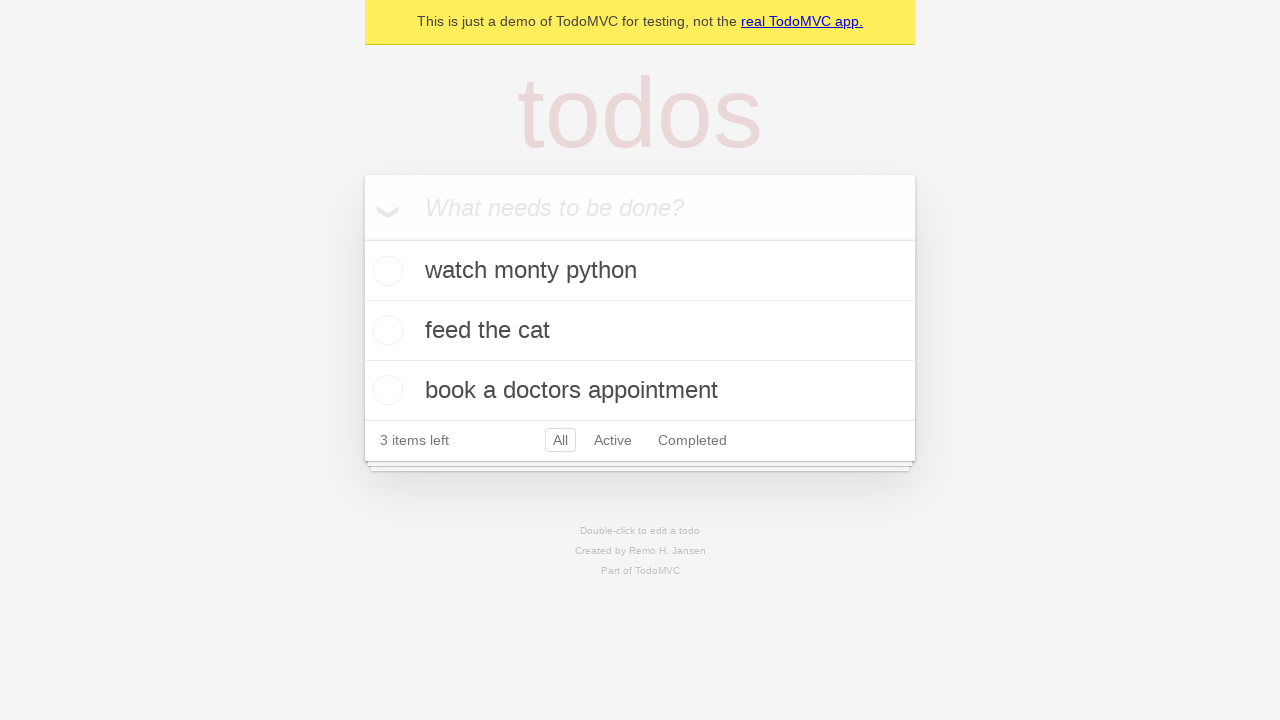

Checked the second todo item as completed at (385, 330) on internal:testid=[data-testid="todo-item"s] >> nth=1 >> internal:role=checkbox
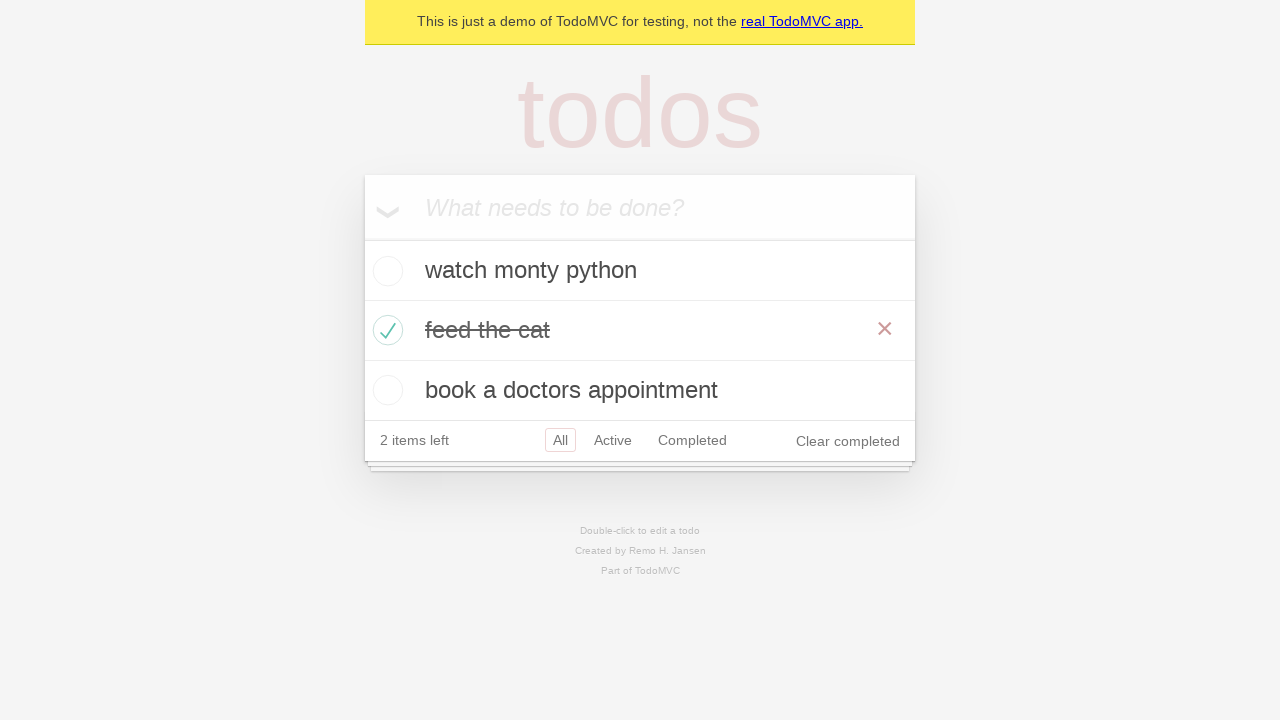

Clicked 'Clear completed' button to remove completed items at (848, 441) on internal:role=button[name="Clear completed"i]
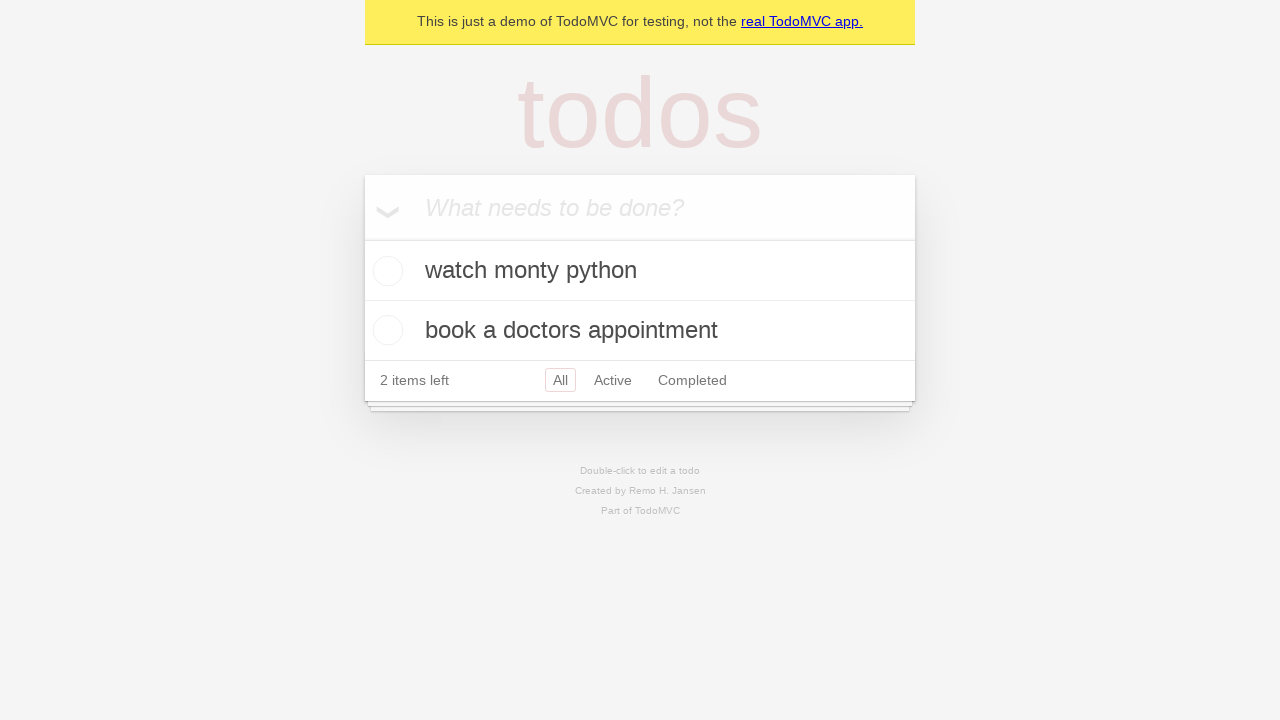

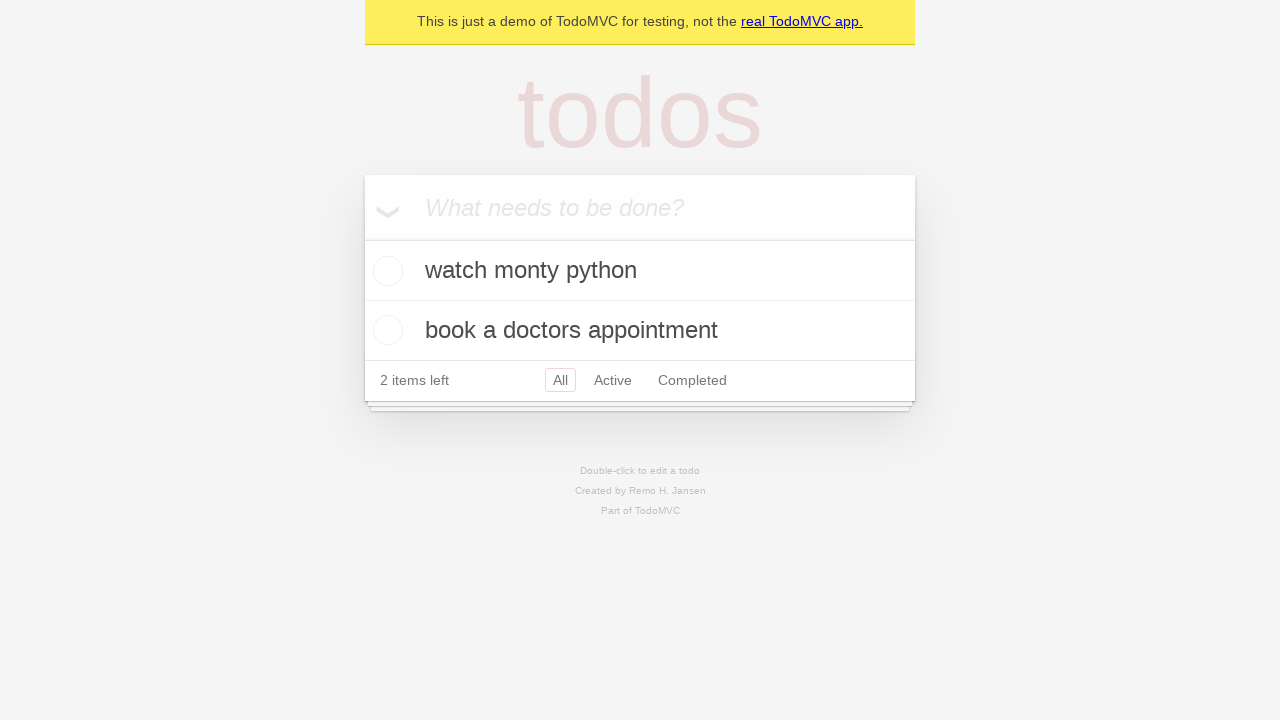